Navigates to the shopping cart page by clicking the cart link

Starting URL: https://www.demoblaze.com/index.html

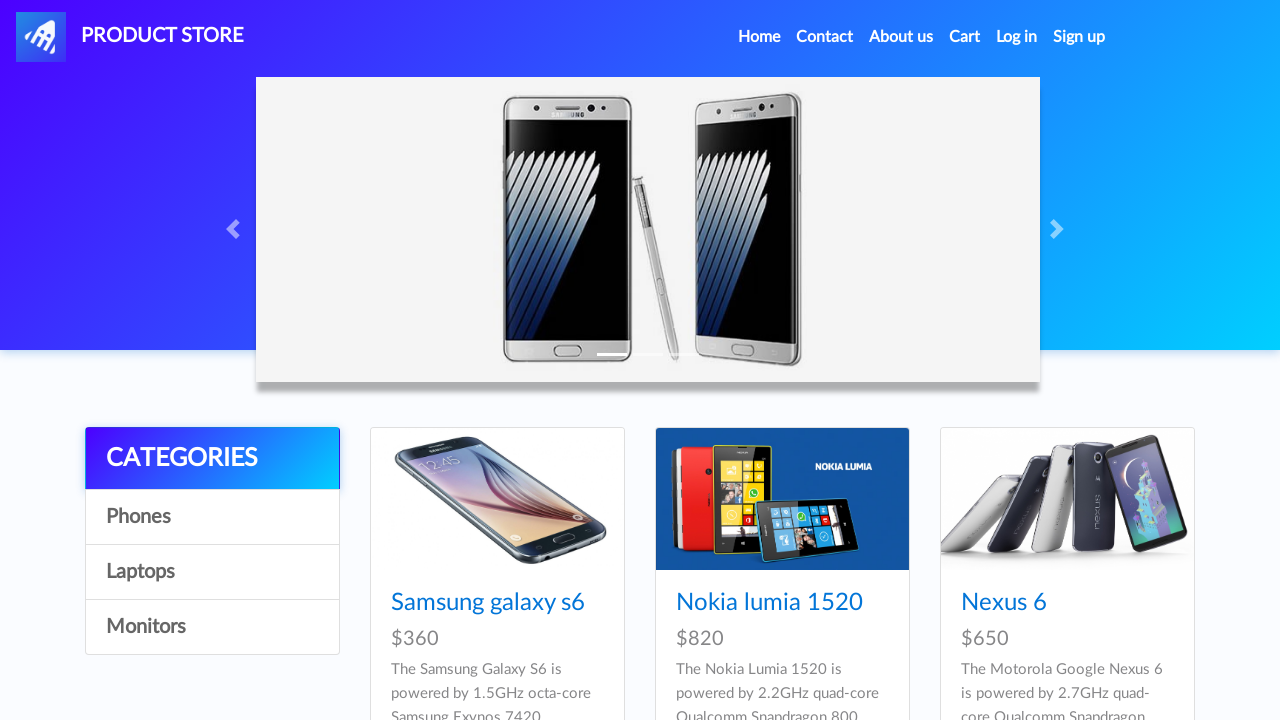

Clicked the cart link to navigate to shopping cart at (965, 37) on #cartur
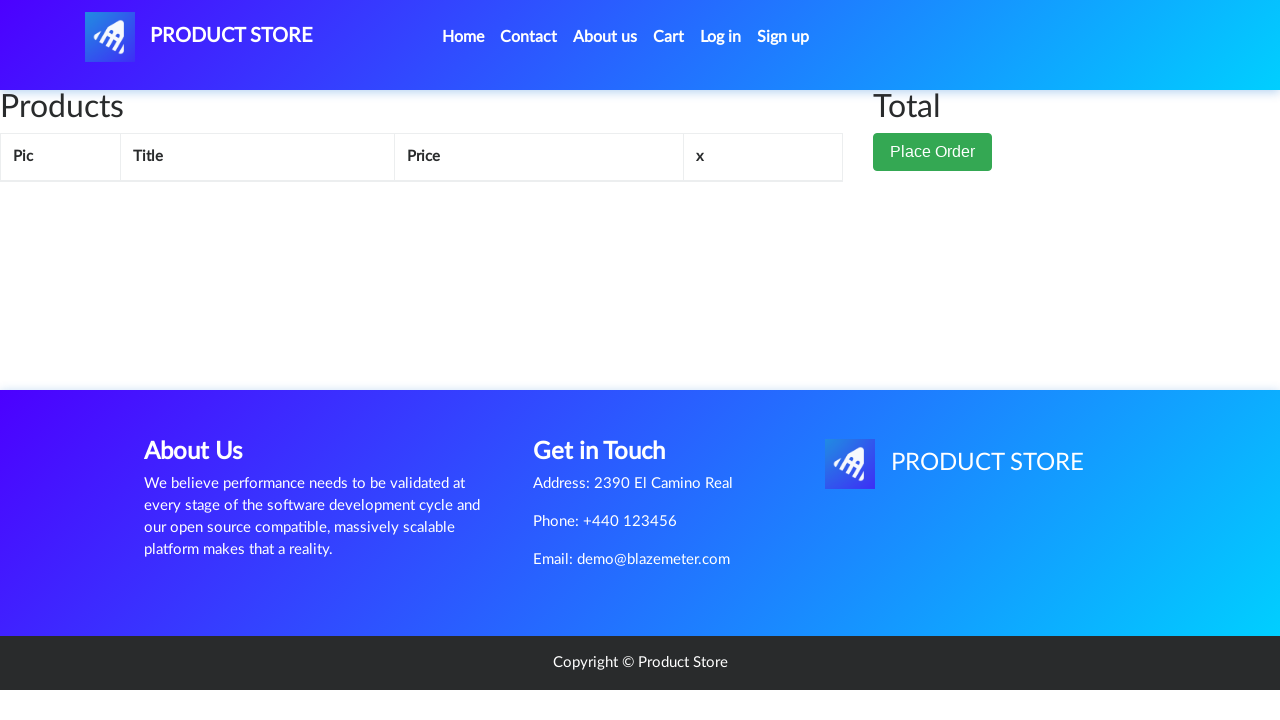

Cart page loaded successfully
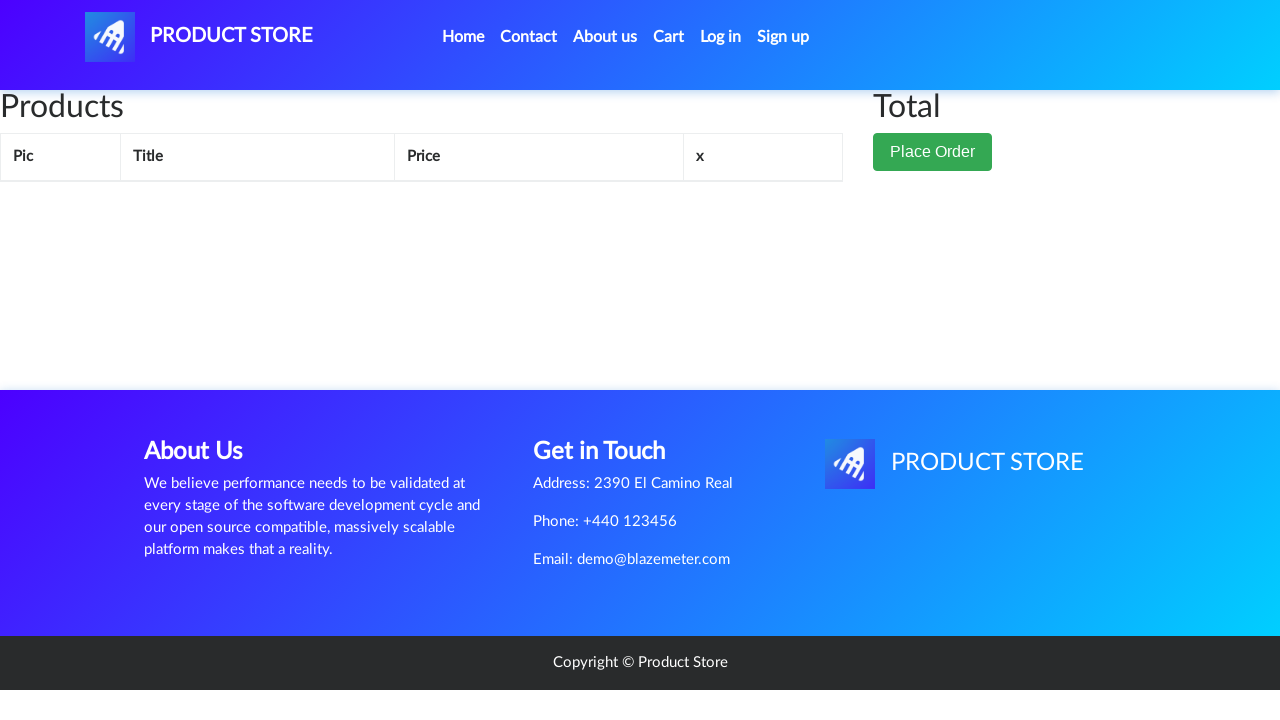

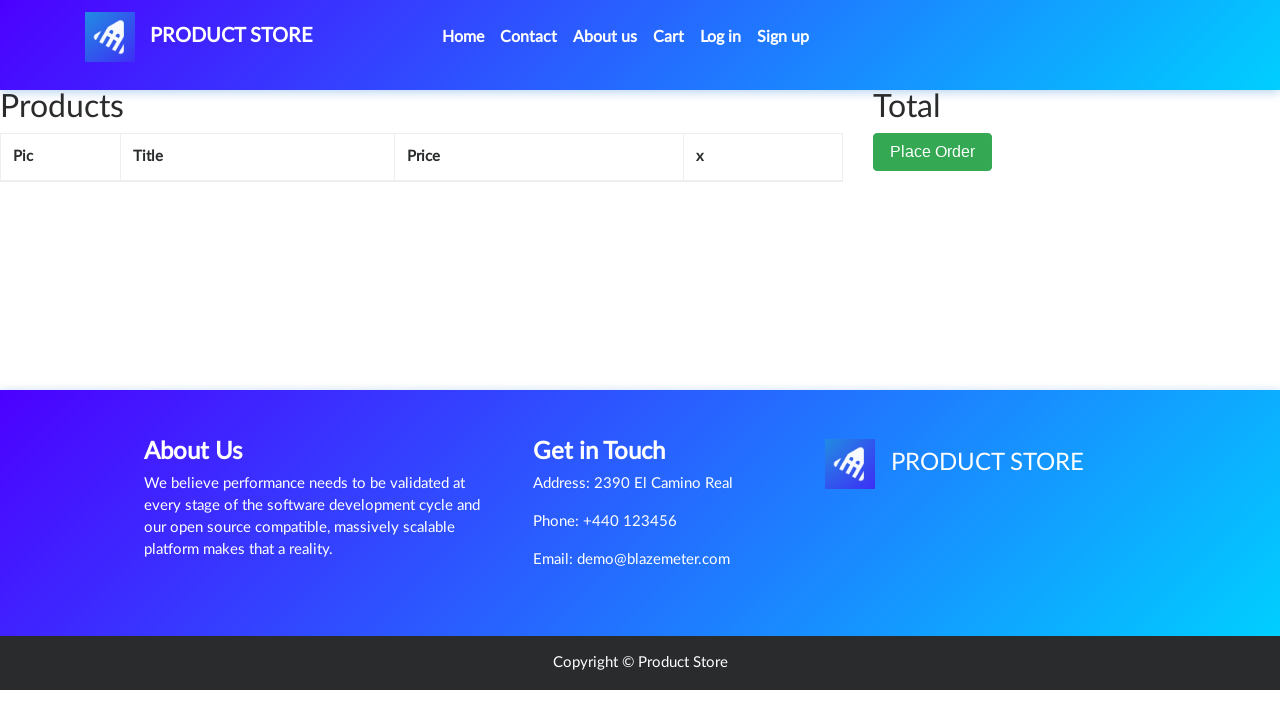